Tests form validation on the Demoqa practice form by leaving the First Name, Last Name, and User Number fields blank and clicking Submit to trigger validation error messages.

Starting URL: https://demoqa.com/automation-practice-form

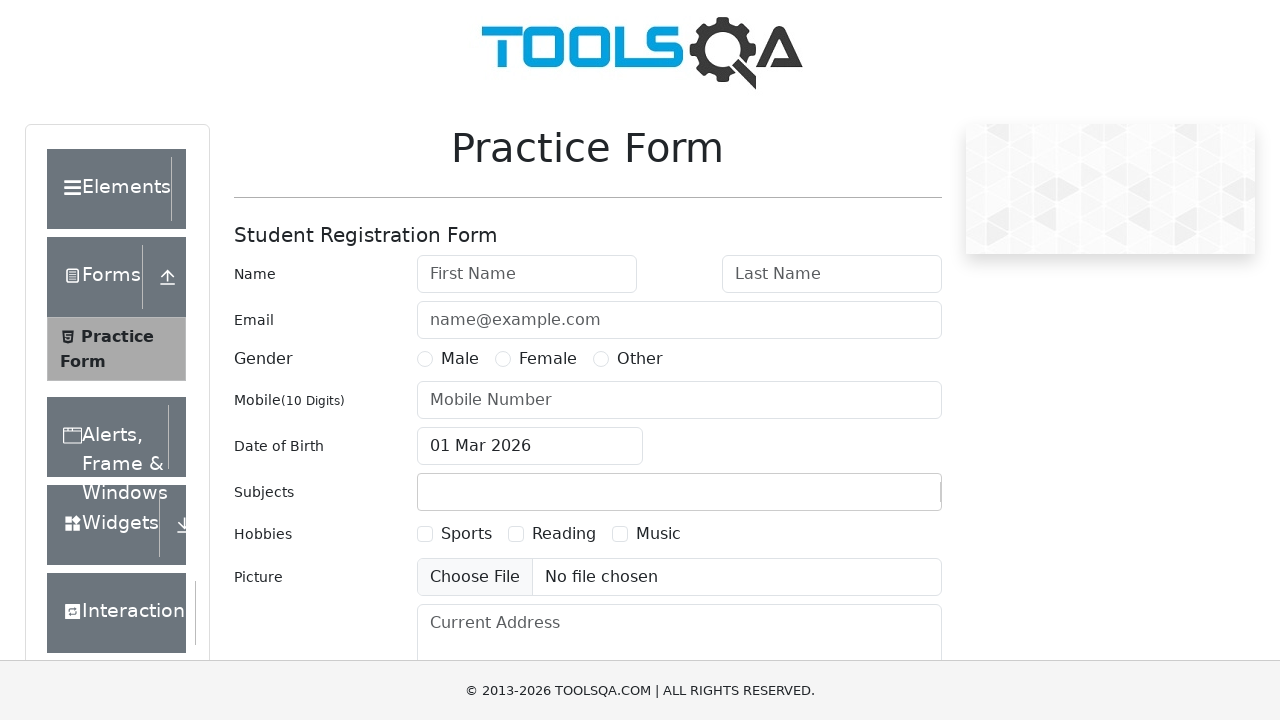

Cleared the First Name field on #firstName
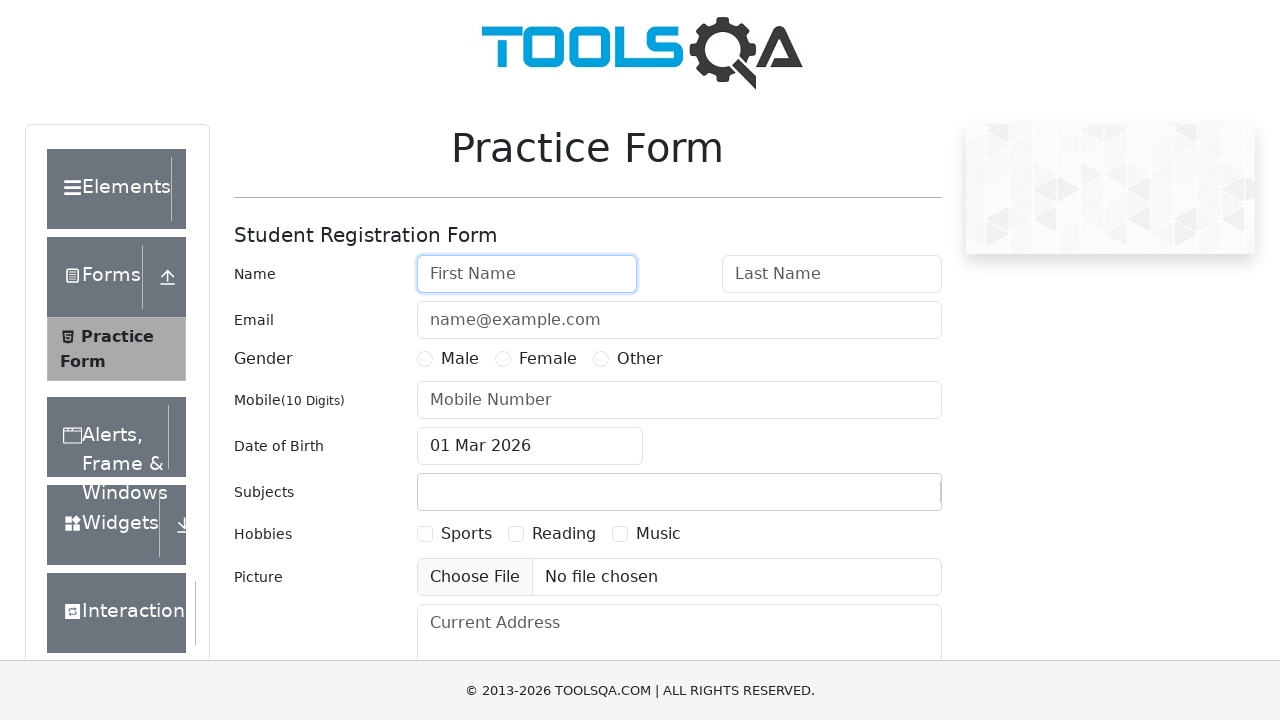

Cleared the Last Name field on #lastName
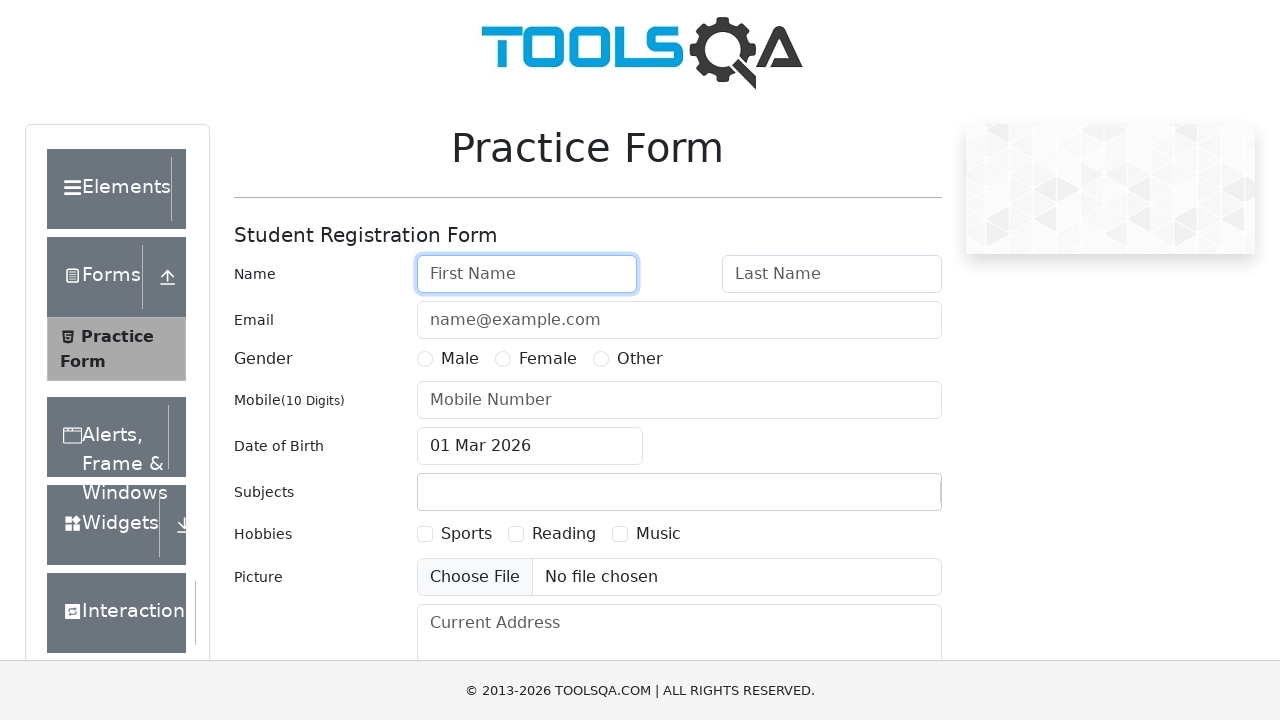

Cleared the User Number field on #userNumber
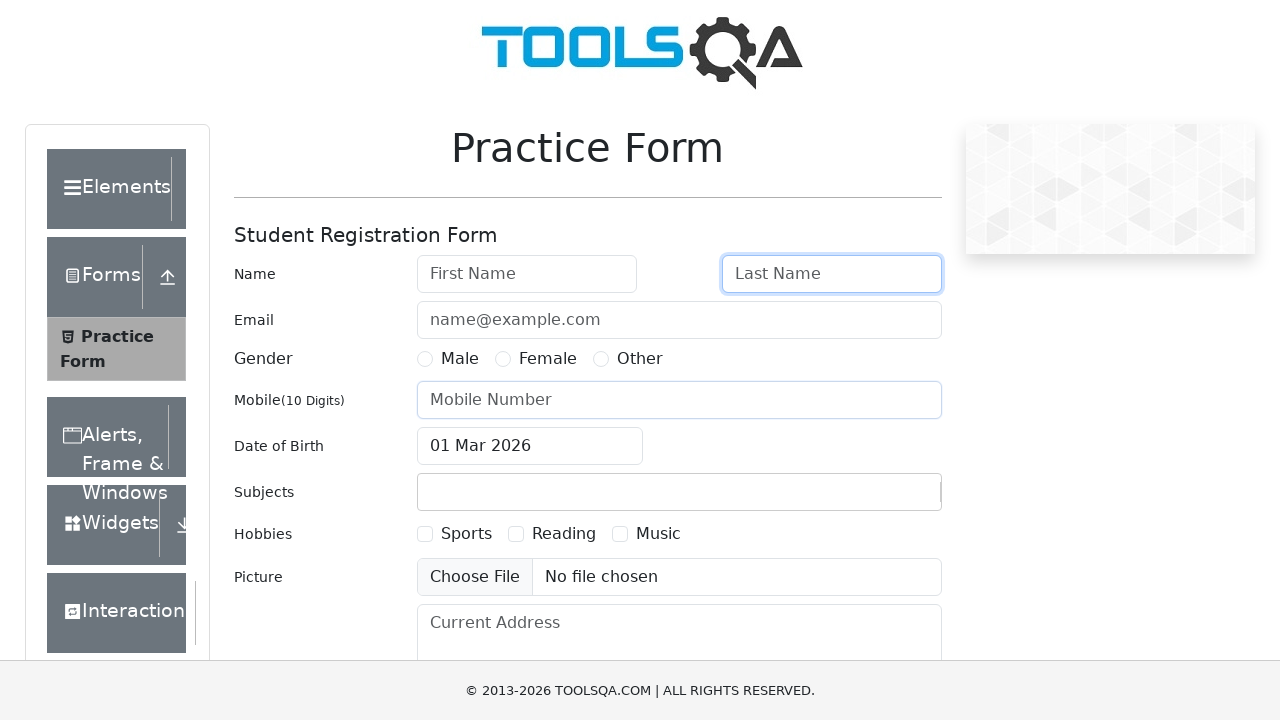

Clicked the Submit button to trigger validation at (885, 499) on #submit
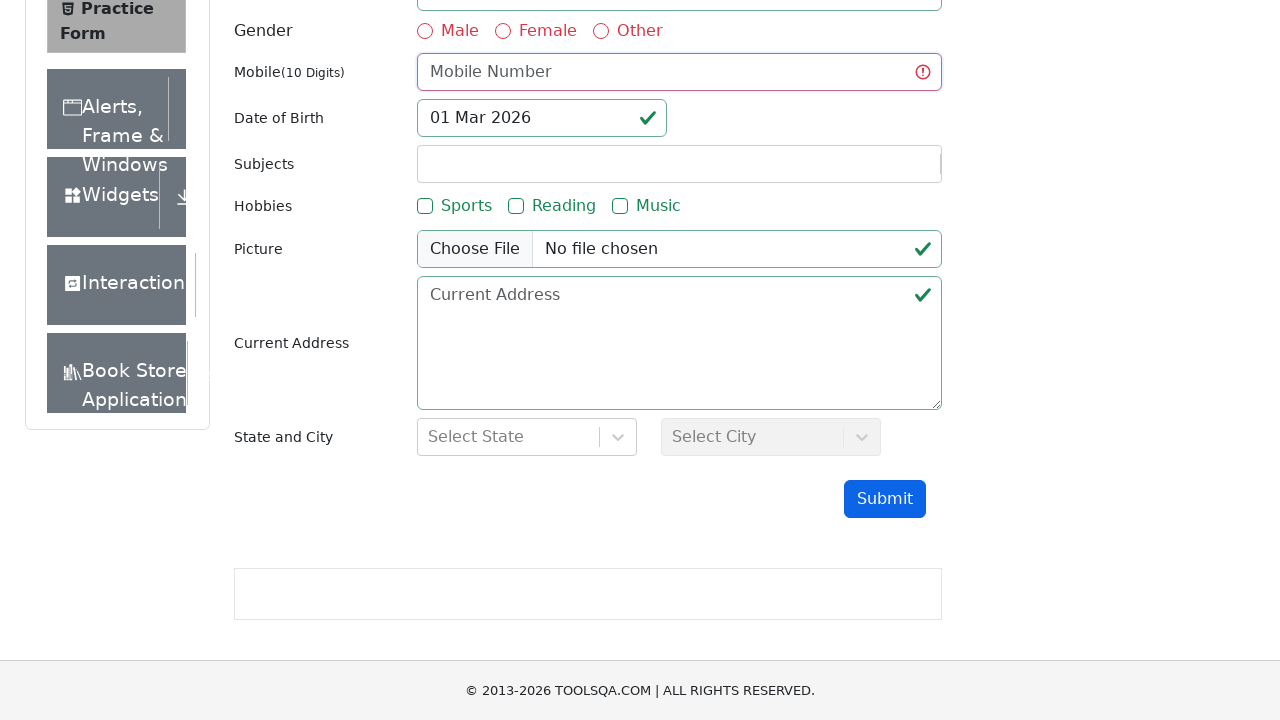

Waited for validation error messages to appear
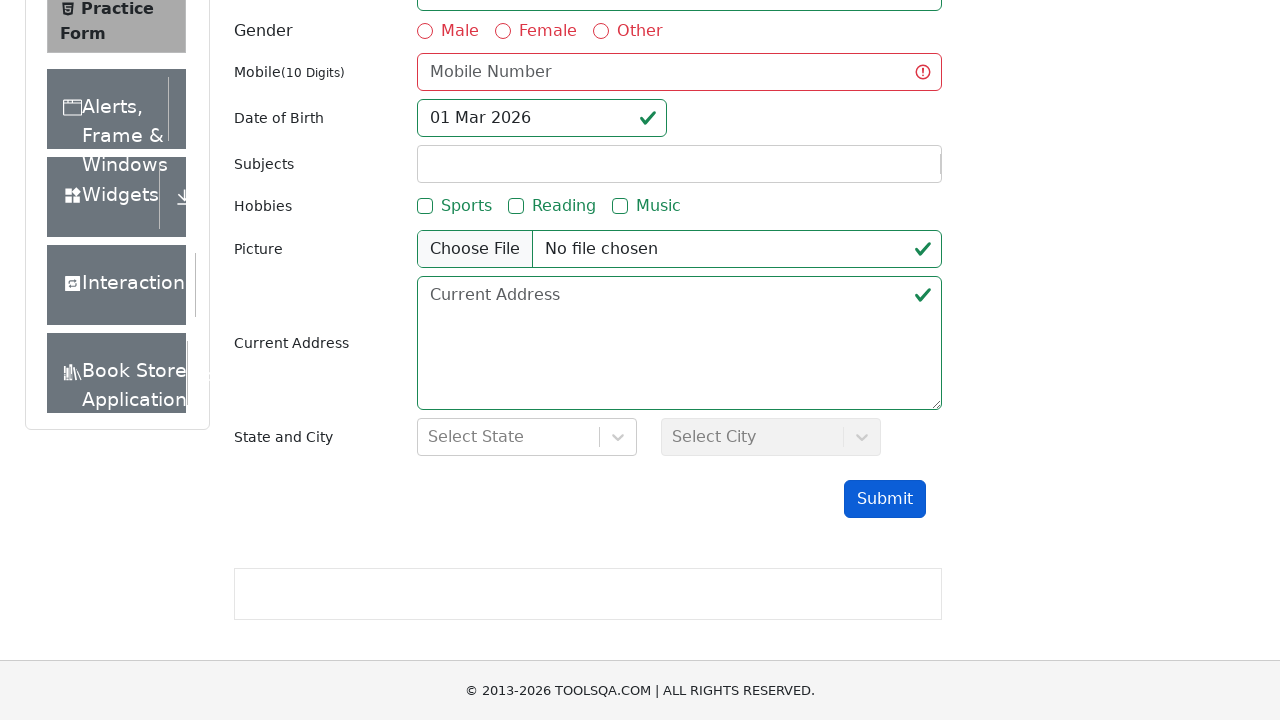

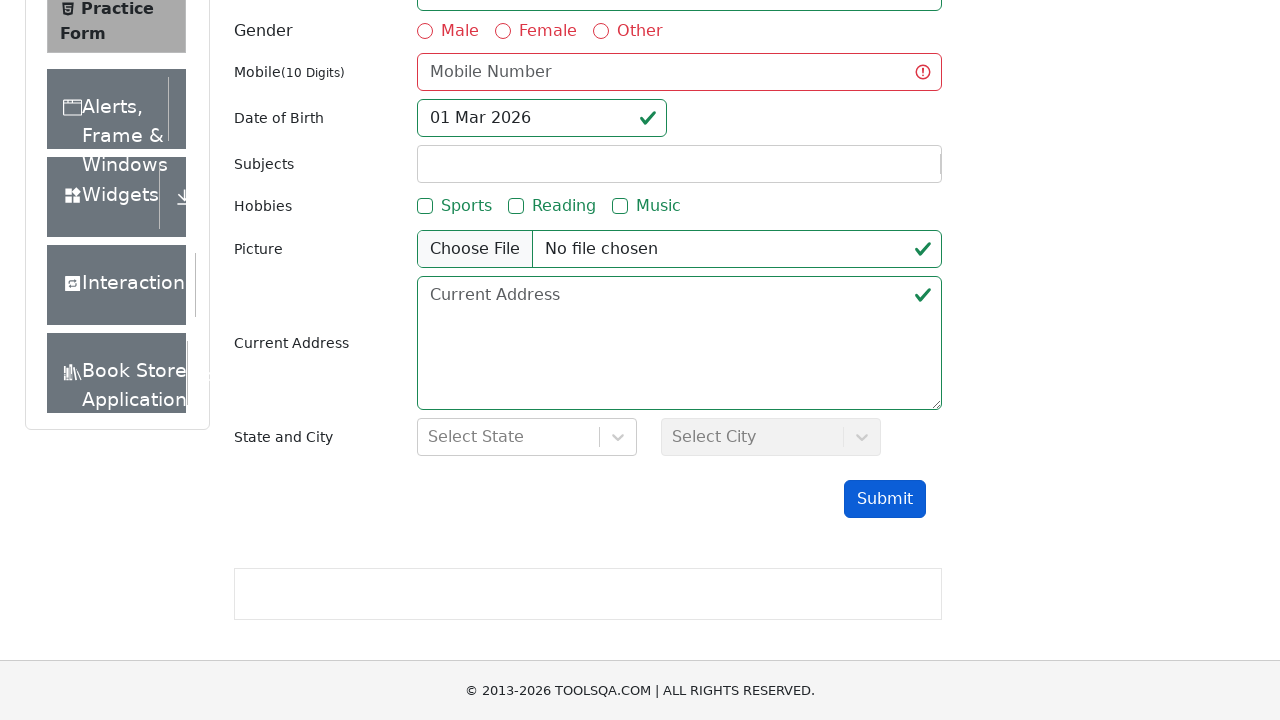